Tests that entering an empty text string removes the todo item

Starting URL: https://demo.playwright.dev/todomvc

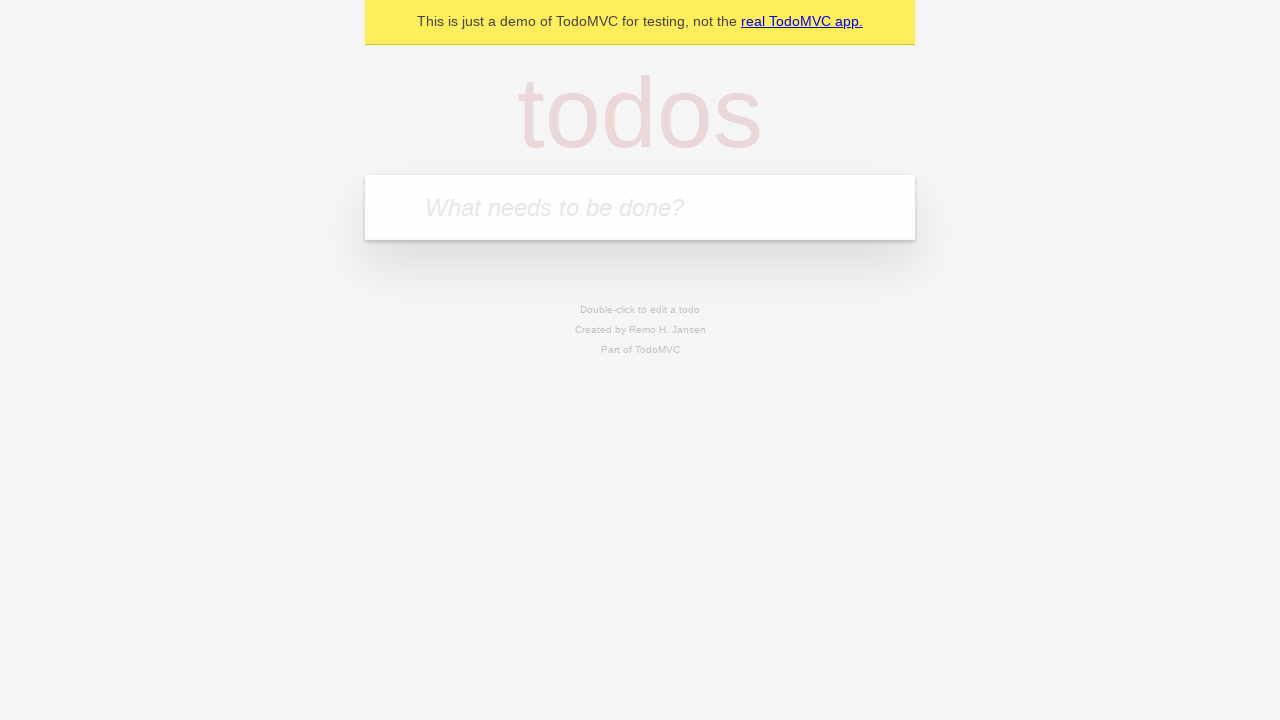

Filled todo input with 'buy some cheese' on internal:attr=[placeholder="What needs to be done?"i]
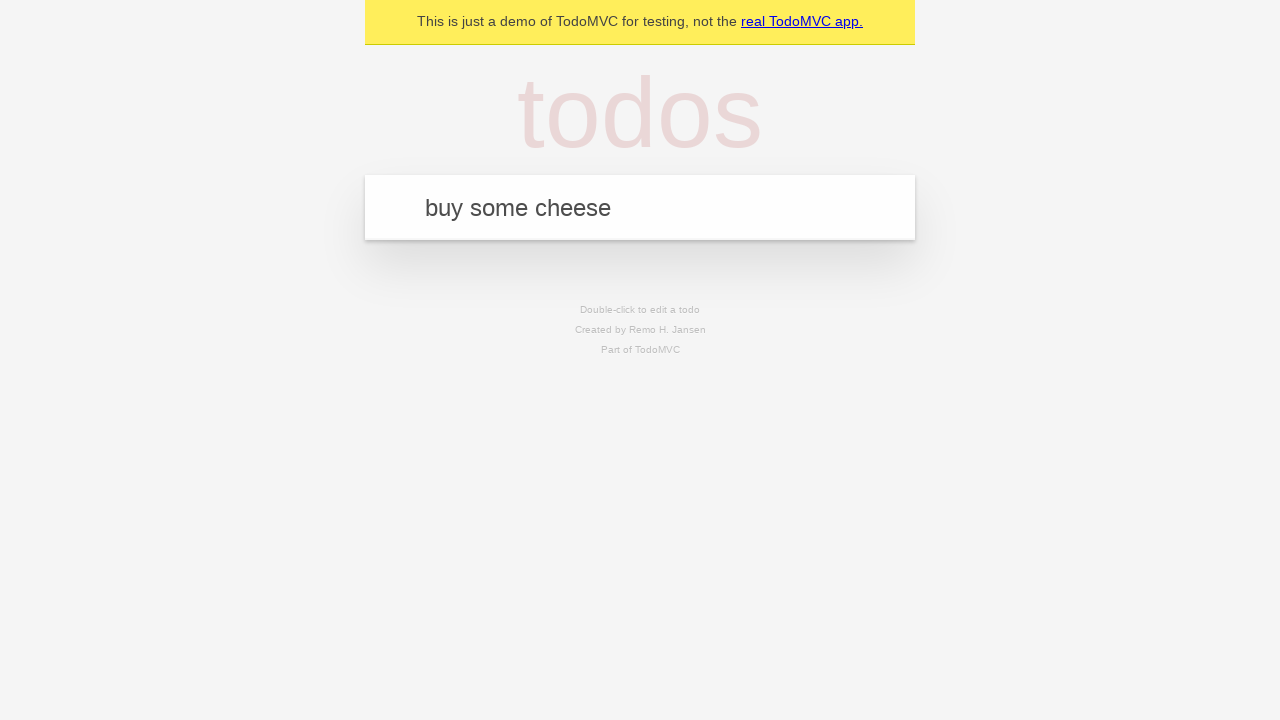

Pressed Enter to create first todo item on internal:attr=[placeholder="What needs to be done?"i]
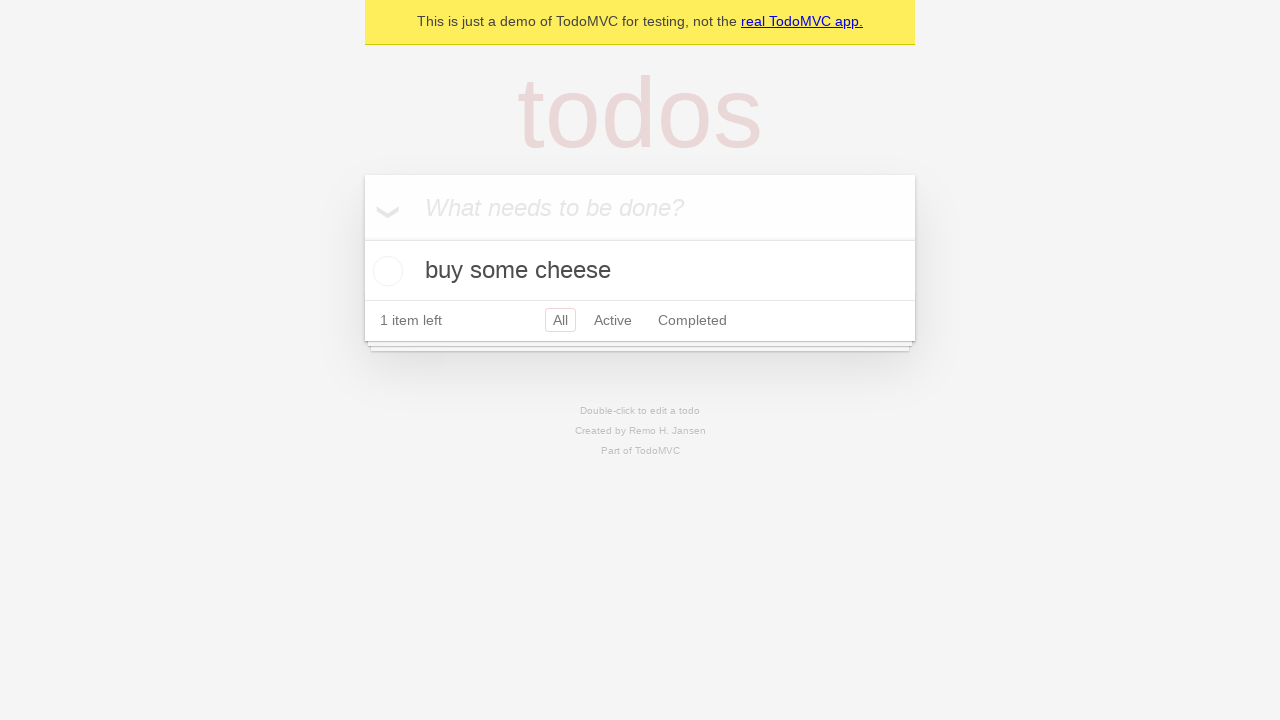

Filled todo input with 'feed the cat' on internal:attr=[placeholder="What needs to be done?"i]
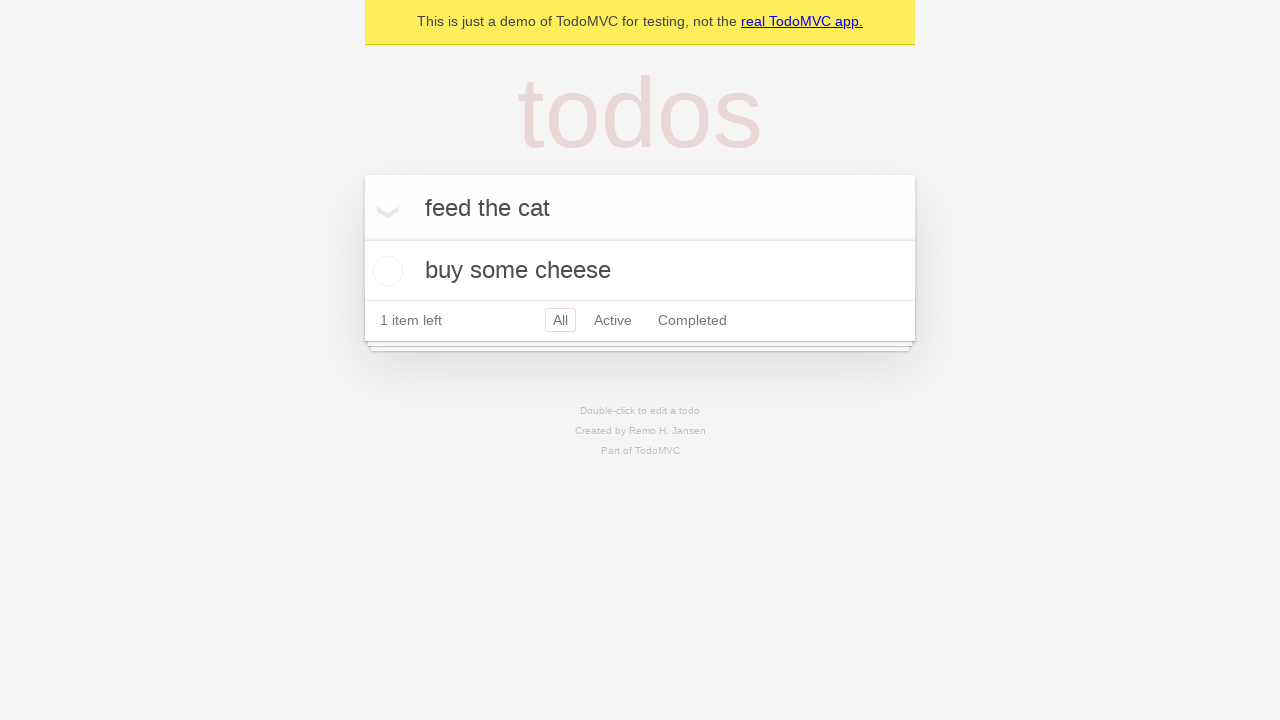

Pressed Enter to create second todo item on internal:attr=[placeholder="What needs to be done?"i]
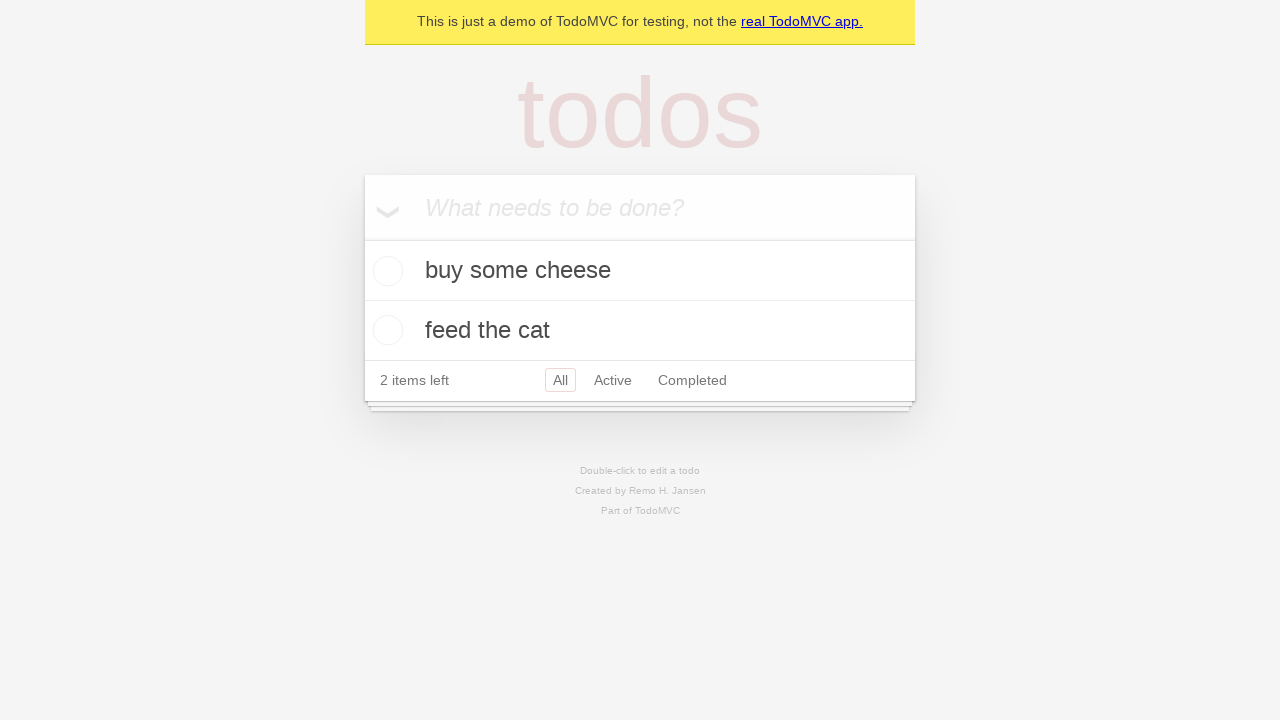

Filled todo input with 'book a doctors appointment' on internal:attr=[placeholder="What needs to be done?"i]
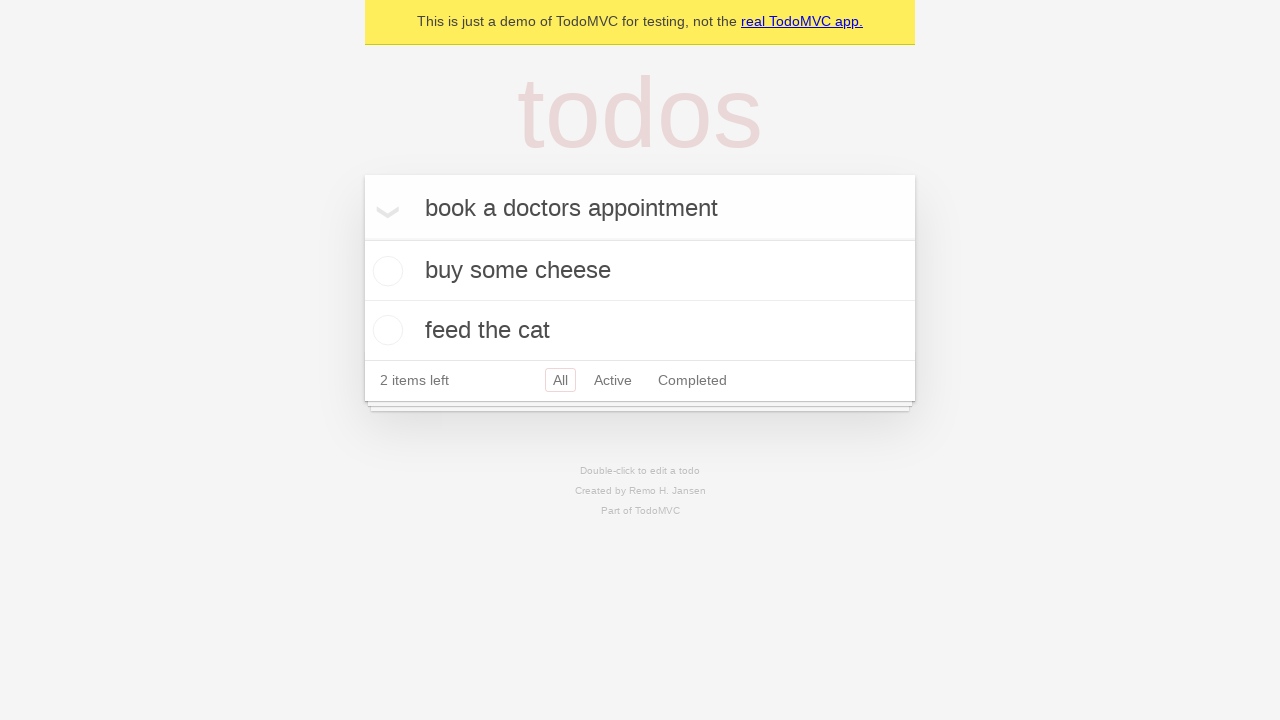

Pressed Enter to create third todo item on internal:attr=[placeholder="What needs to be done?"i]
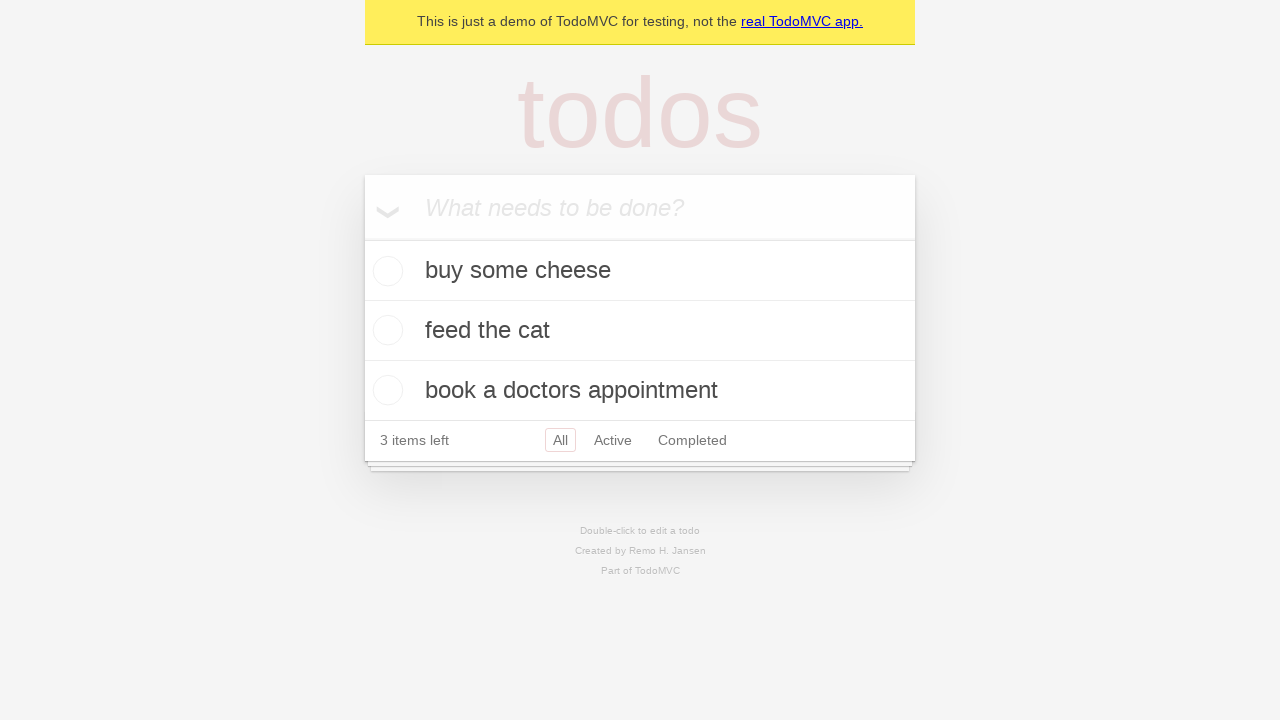

Double-clicked second todo item to enter edit mode at (640, 331) on internal:testid=[data-testid="todo-item"s] >> nth=1
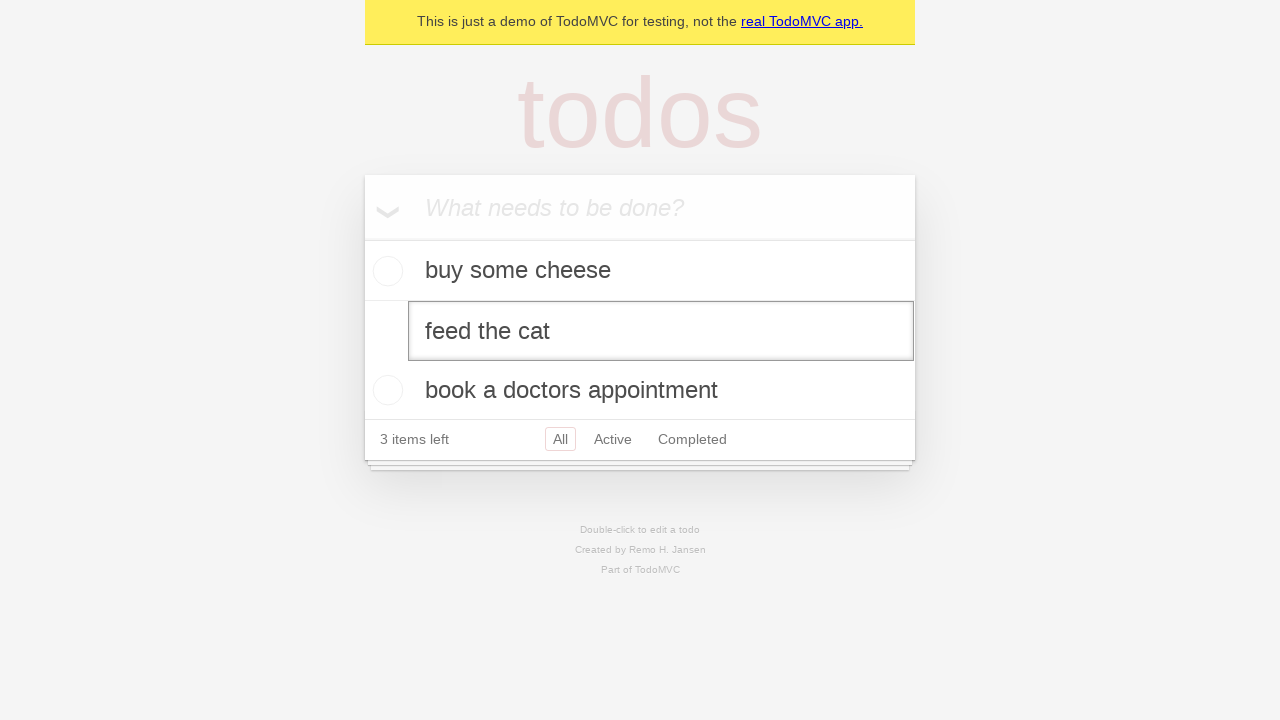

Cleared the todo text to empty string on internal:testid=[data-testid="todo-item"s] >> nth=1 >> internal:role=textbox[nam
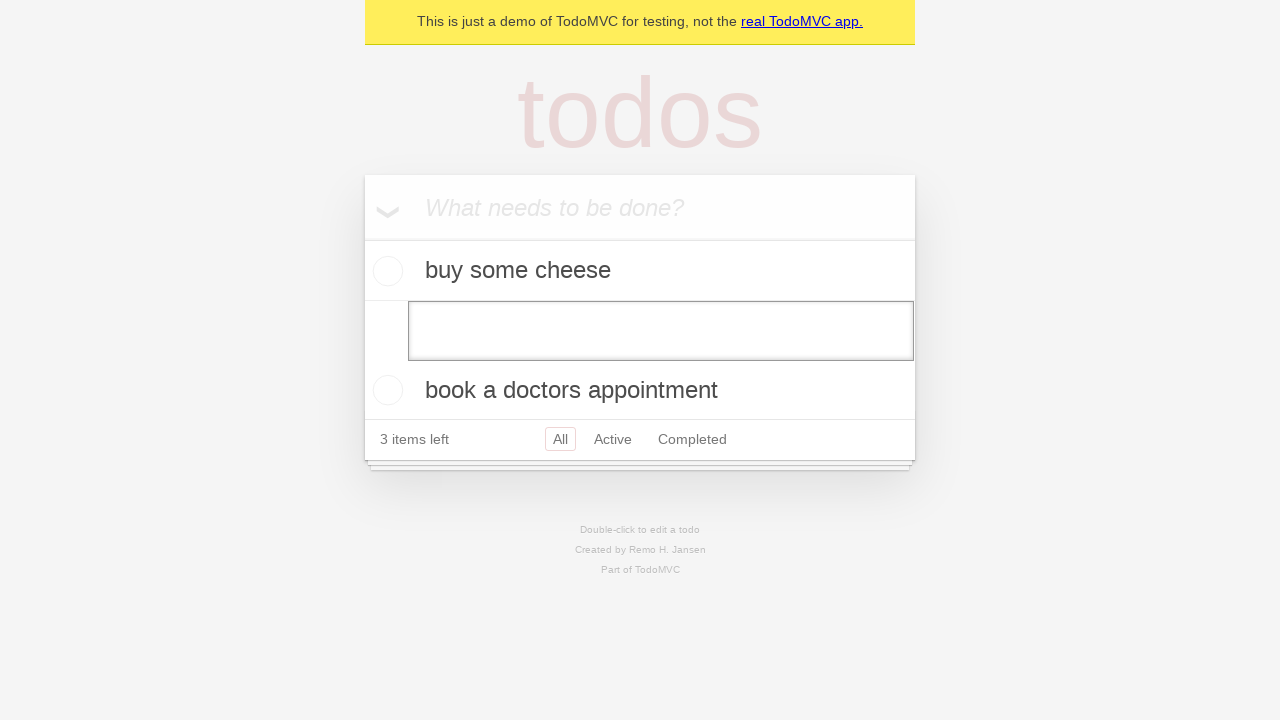

Pressed Enter to submit empty text, removing the todo item on internal:testid=[data-testid="todo-item"s] >> nth=1 >> internal:role=textbox[nam
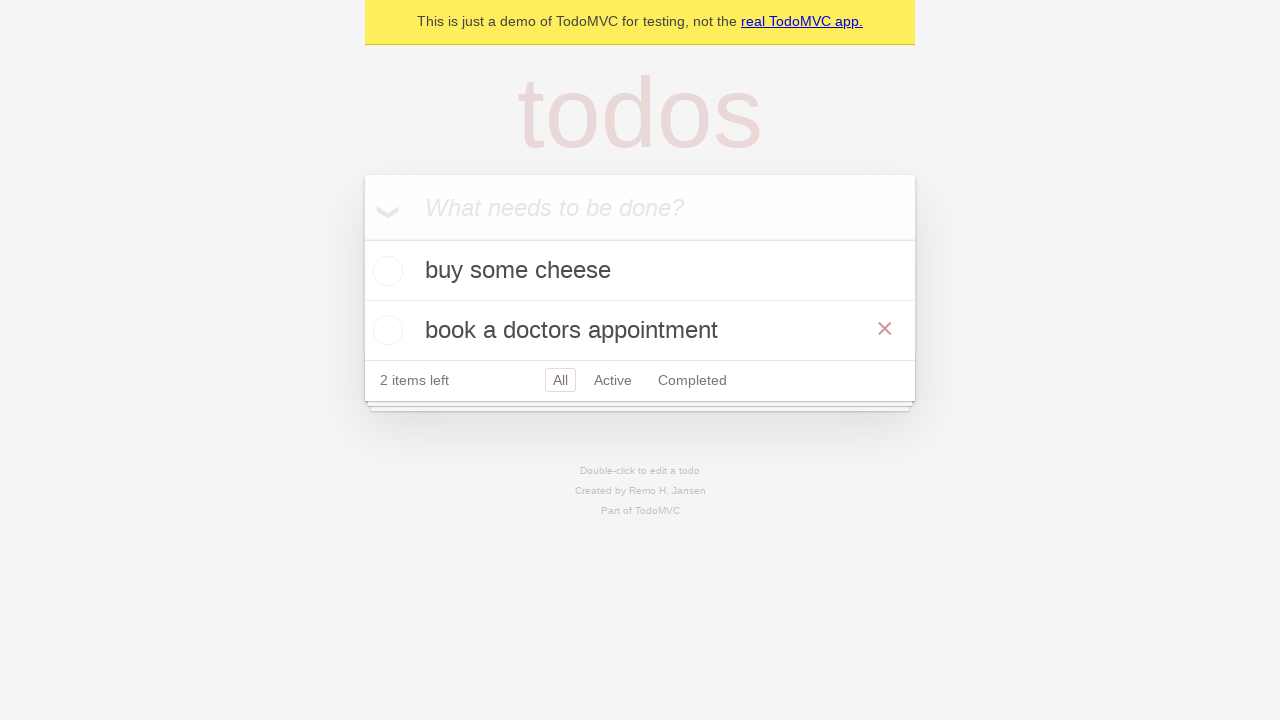

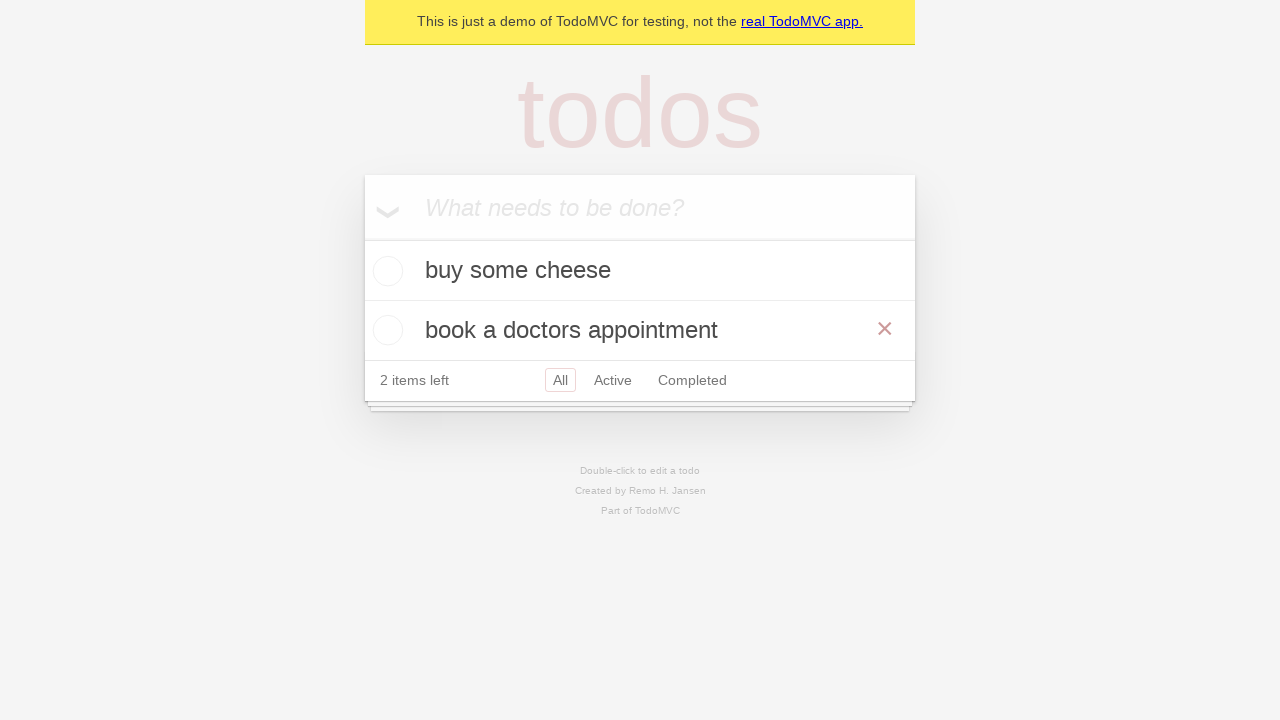